Tests button interaction by clicking buttons and verifying text appears correctly, then validates a cookie is set

Starting URL: https://savkk.github.io/selenium-practice/

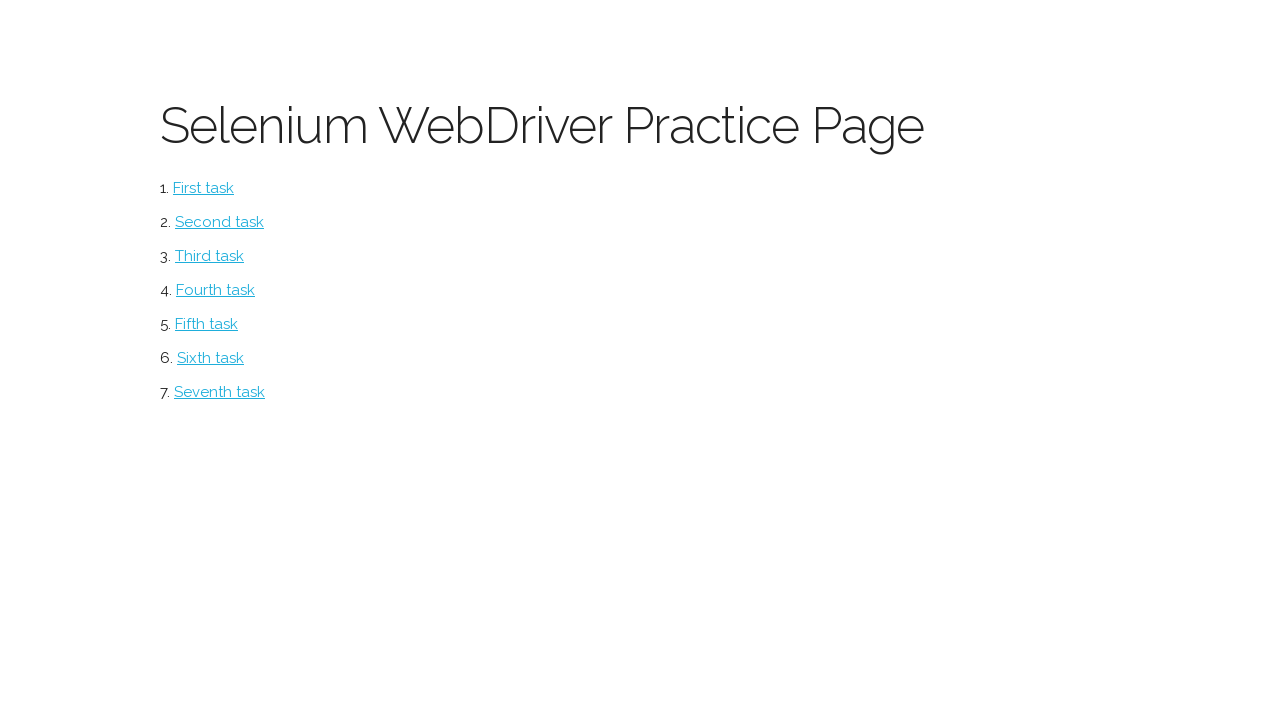

Clicked button menu item at (204, 188) on #button
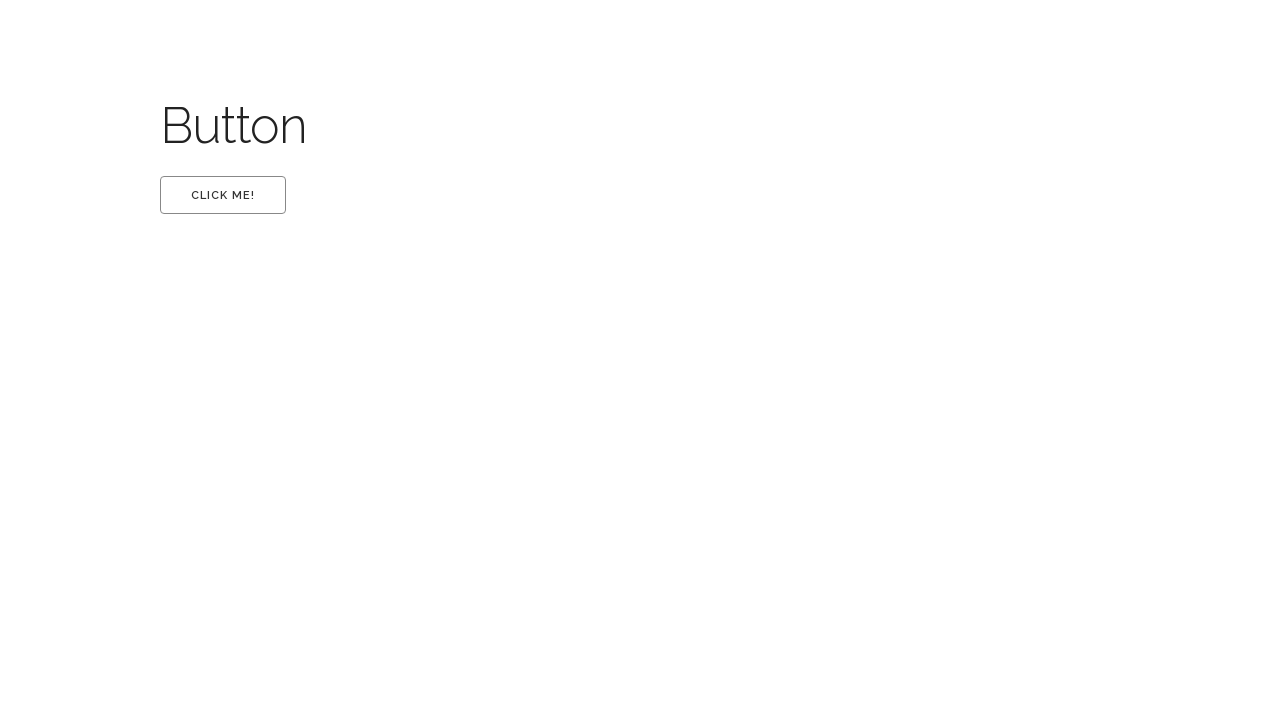

Clicked first button at (223, 195) on #first
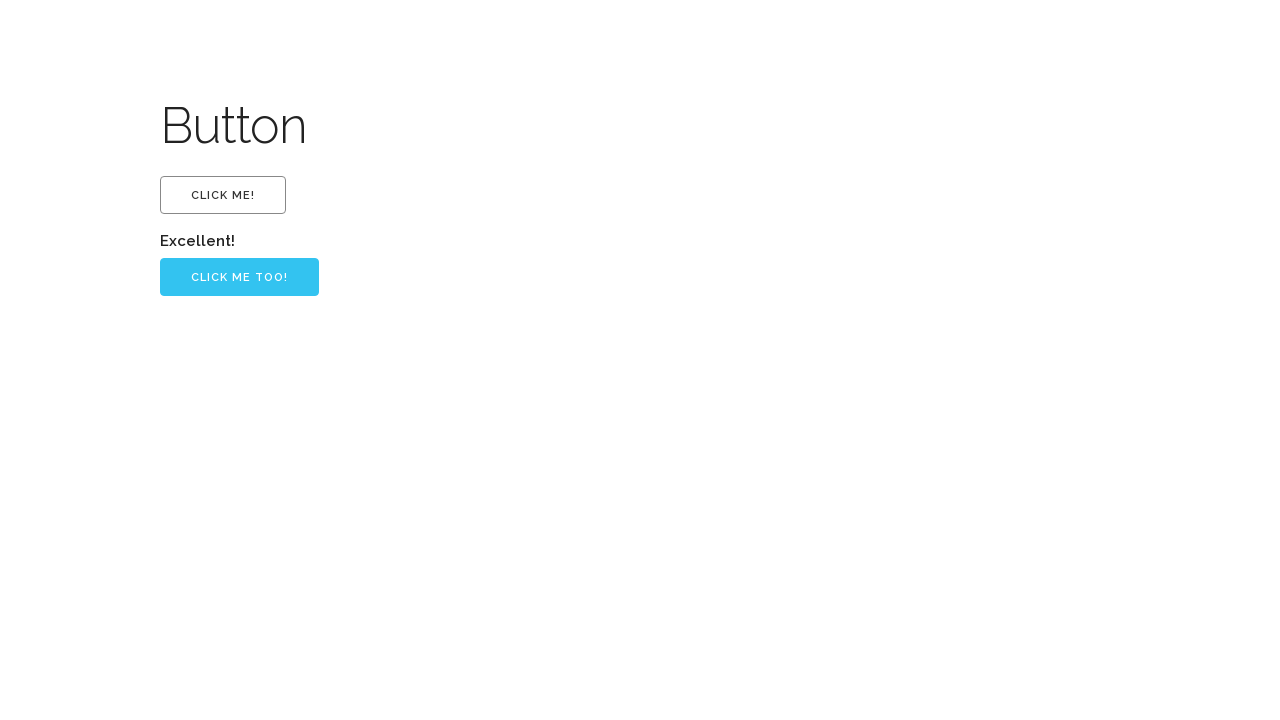

Clicked the 'Click me too!' button at (240, 277) on .button-primary
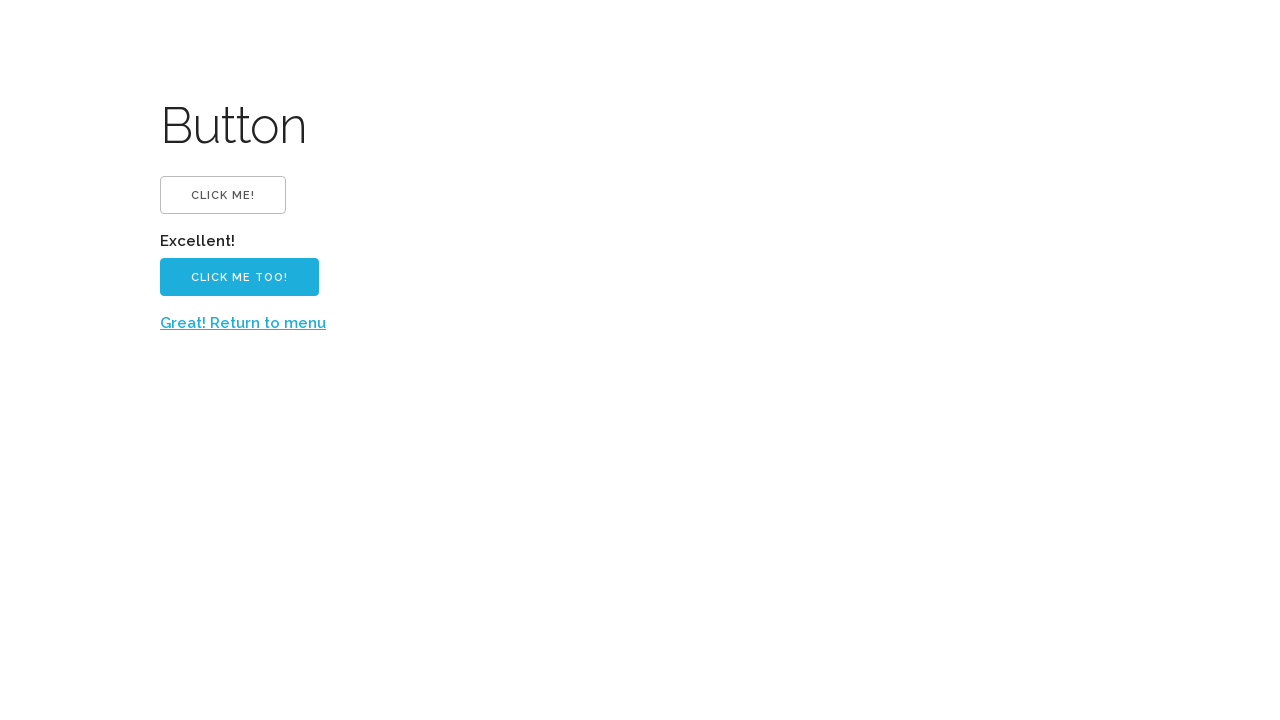

Clicked the return link to go back to menu at (243, 323) on a:has-text('Great! Return to menu')
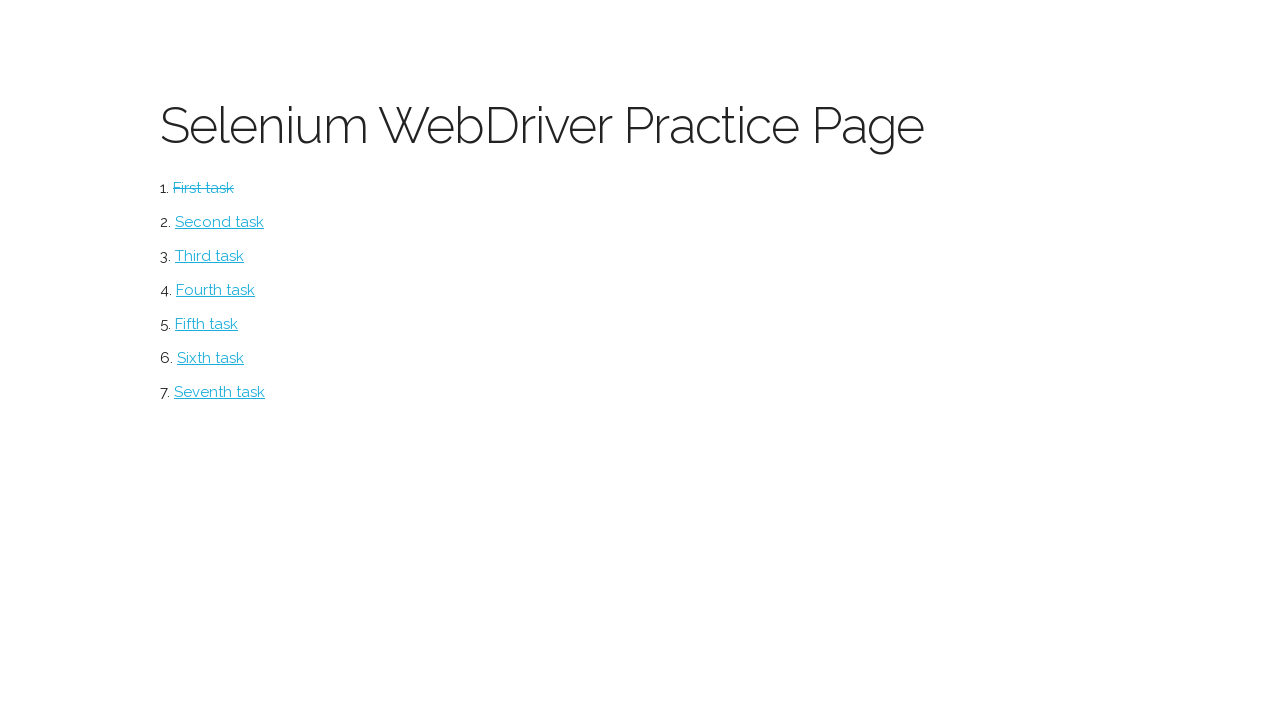

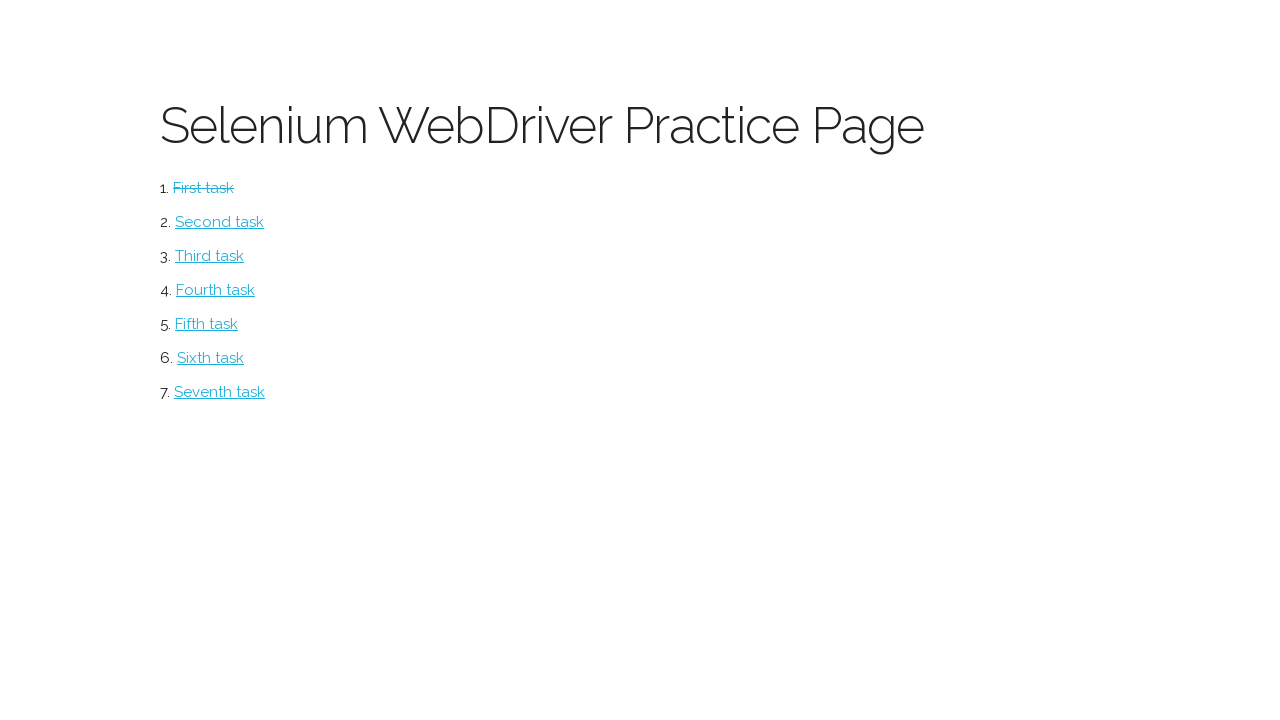